Navigates to a tutorial page and enables a checkbox in an example form

Starting URL: http://qxf2.com/selenium-tutorial-main

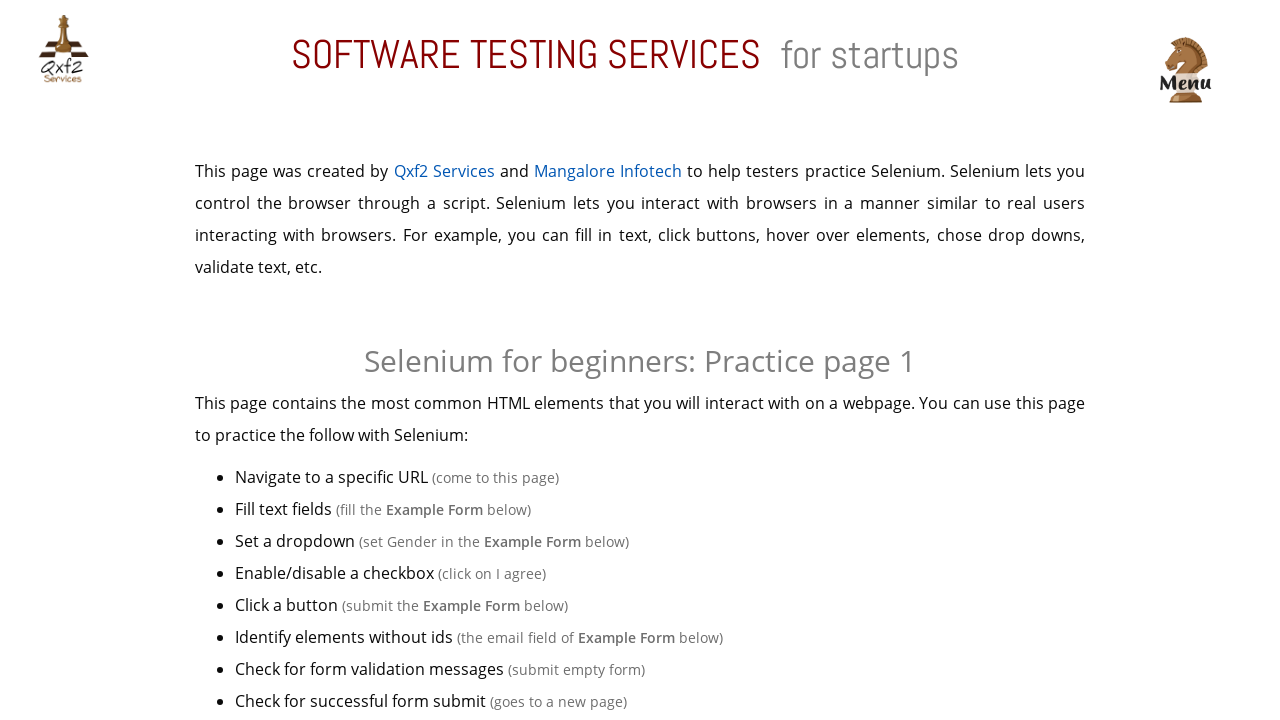

Navigated to Qxf2 Selenium tutorial main page
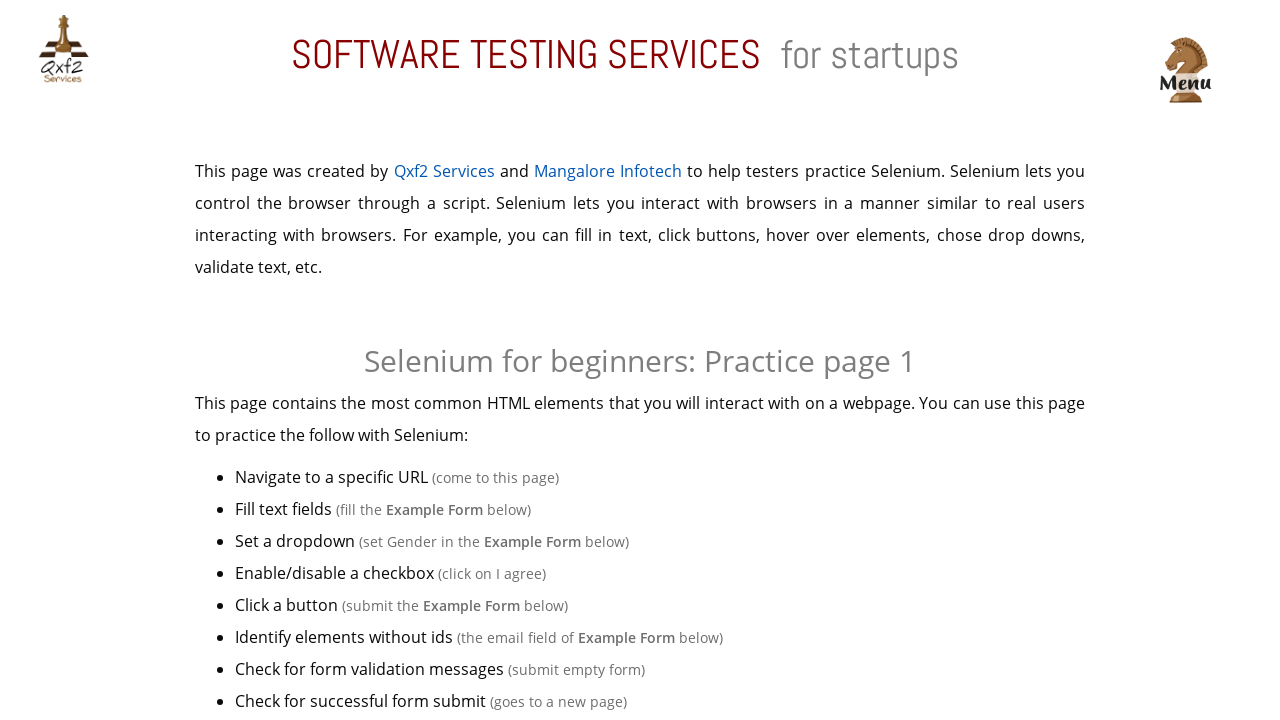

Clicked checkbox to enable it in the example form at (440, 361) on xpath=//input[@type='checkbox']
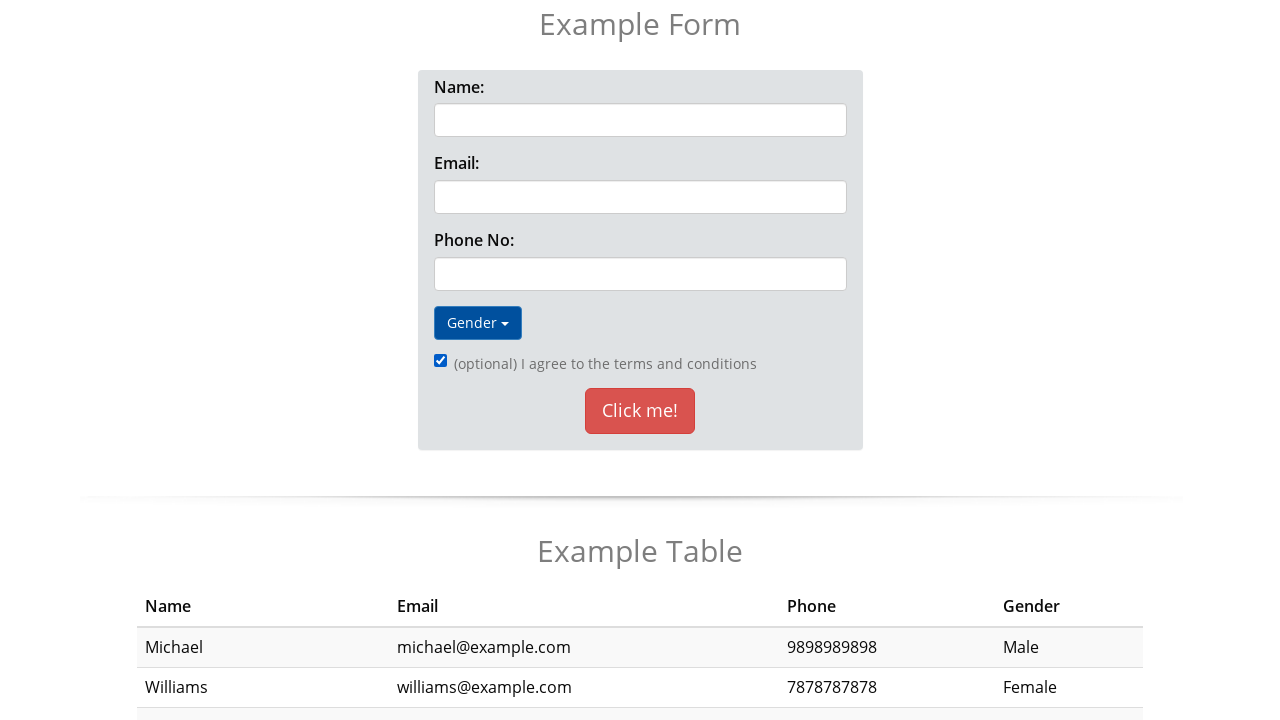

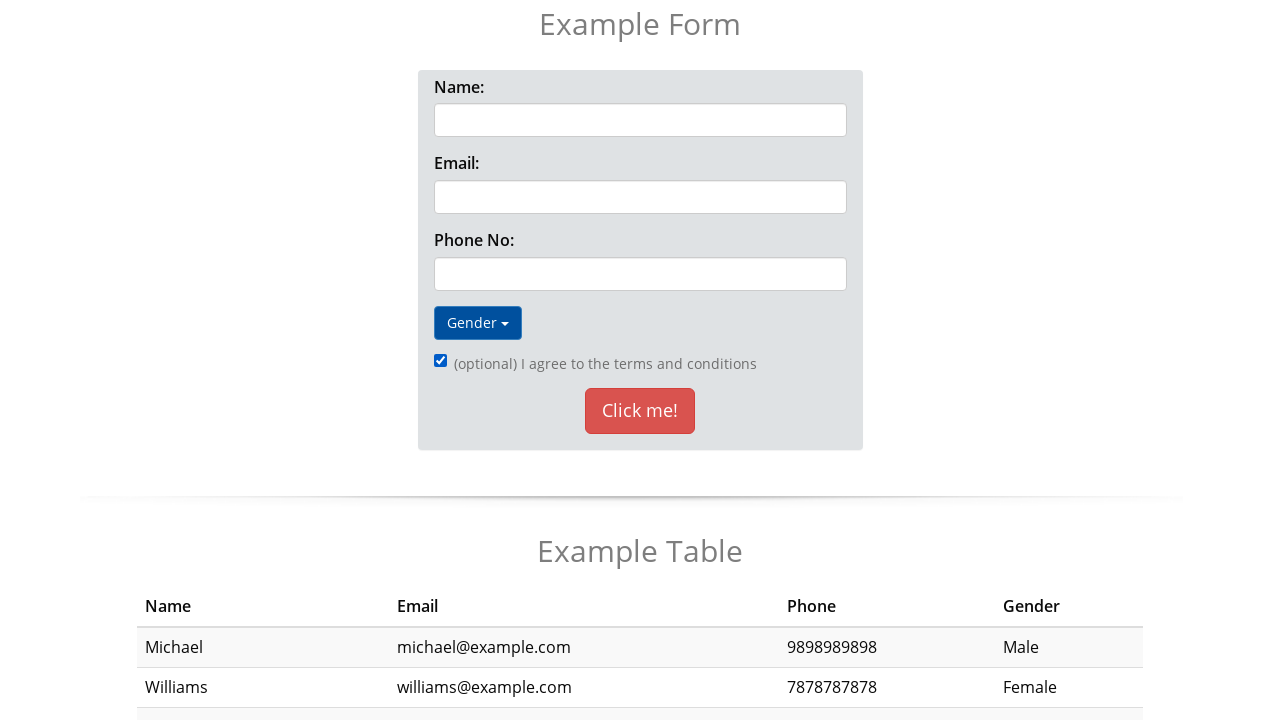